Tests email validation by filling the registration form with invalid email formats and verifying the error message

Starting URL: https://alada.vn/tai-khoan/dang-ky.html

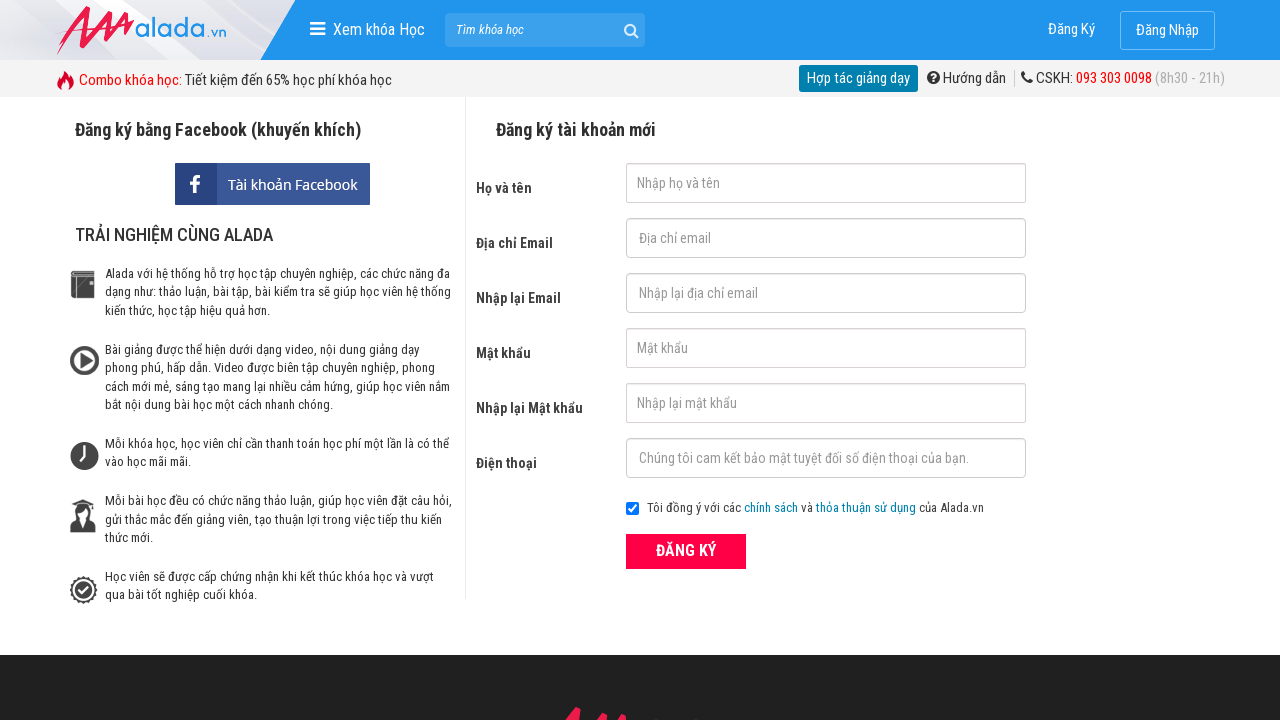

Filled first name field with 'HQuangVu' on #txtFirstname
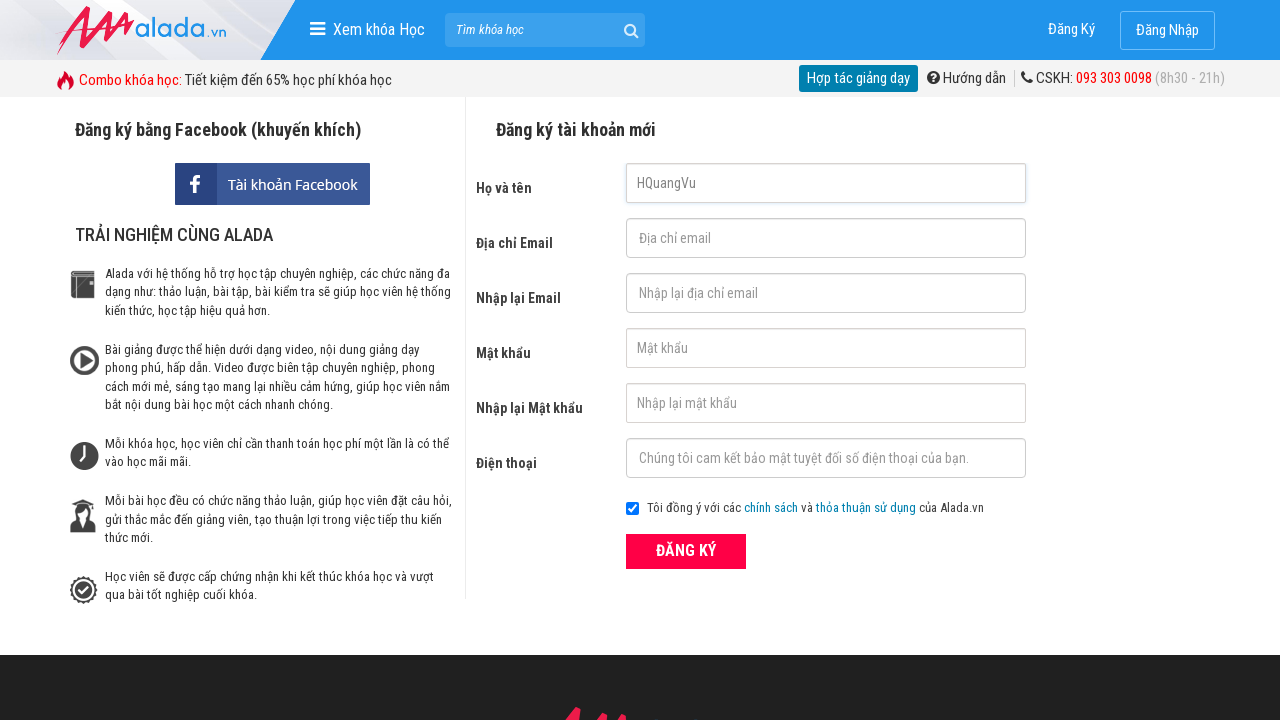

Filled email field with invalid format 'Hqvu@12345@5454' on #txtEmail
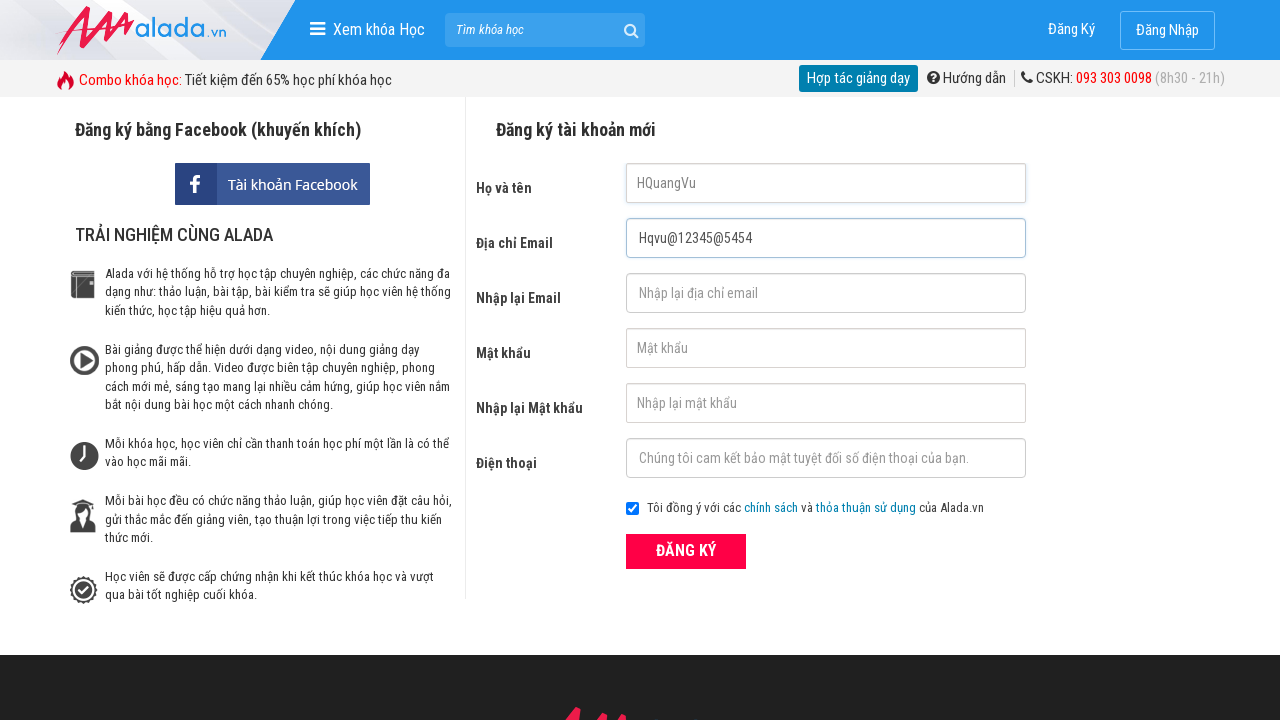

Filled confirm email field with invalid format 'gqqy@3446@445' on #txtCEmail
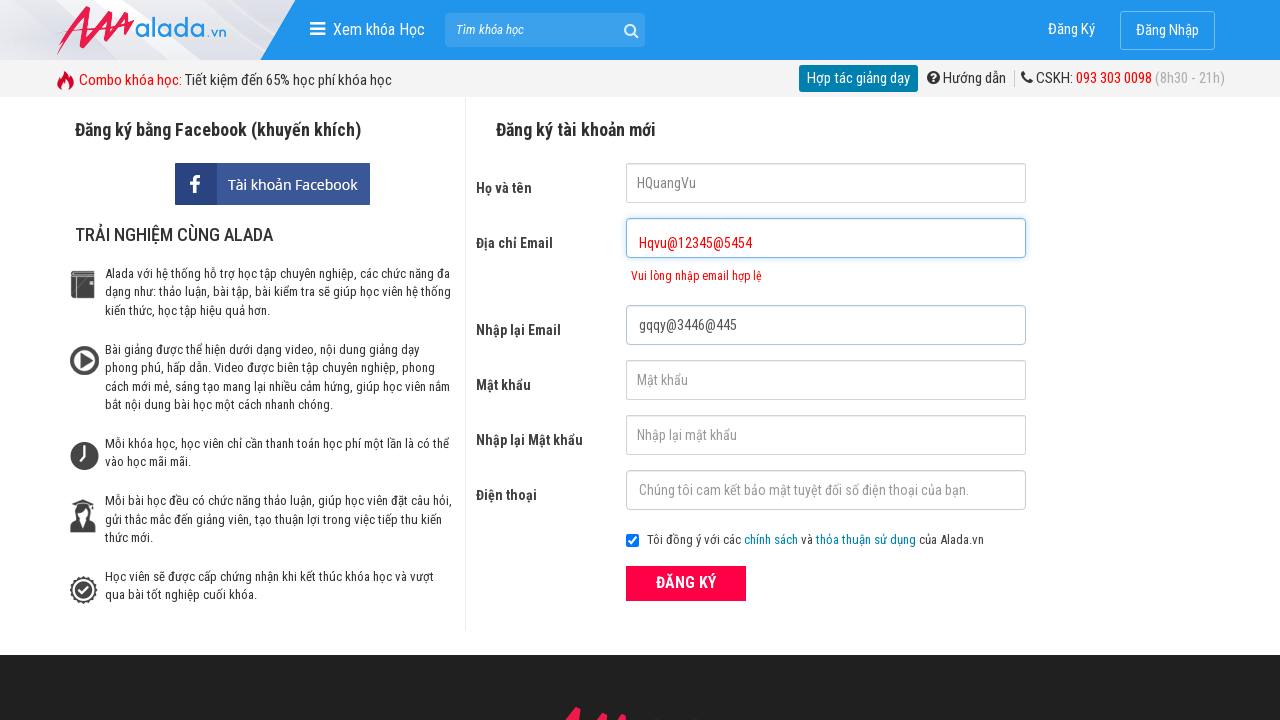

Filled password field with '123567688' on #txtPassword
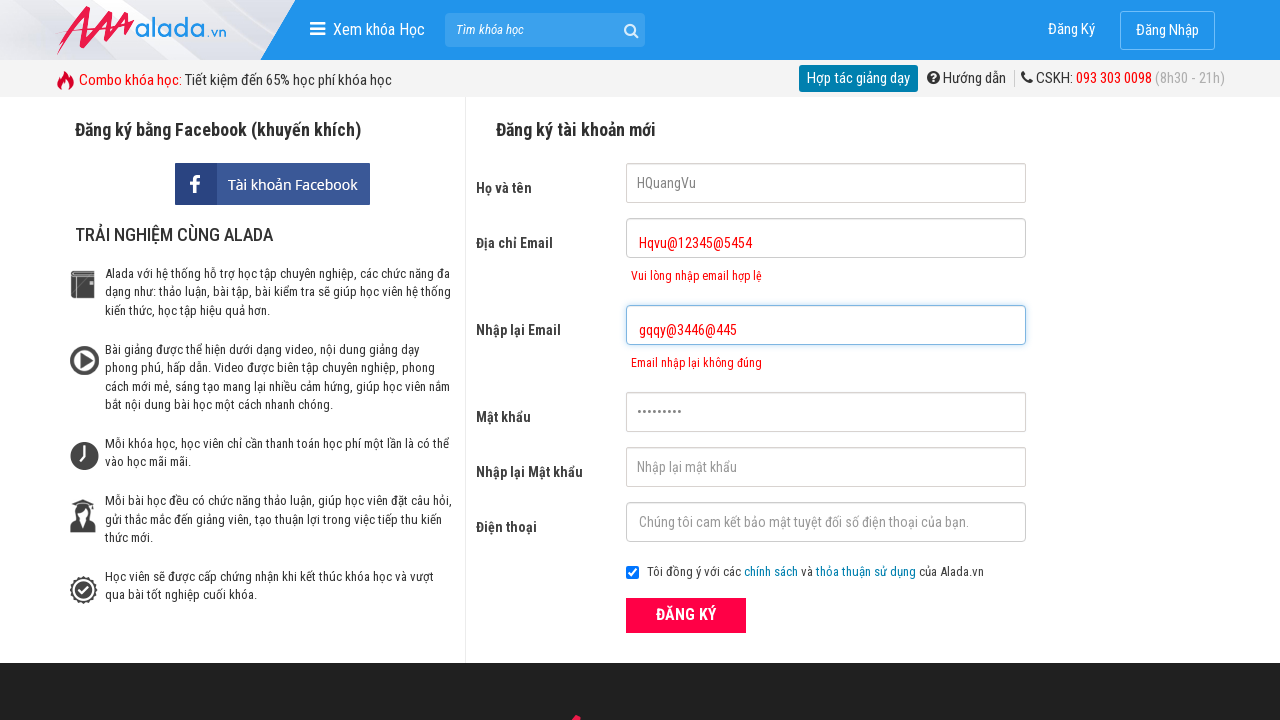

Filled confirm password field with '324747364' on #txtCPassword
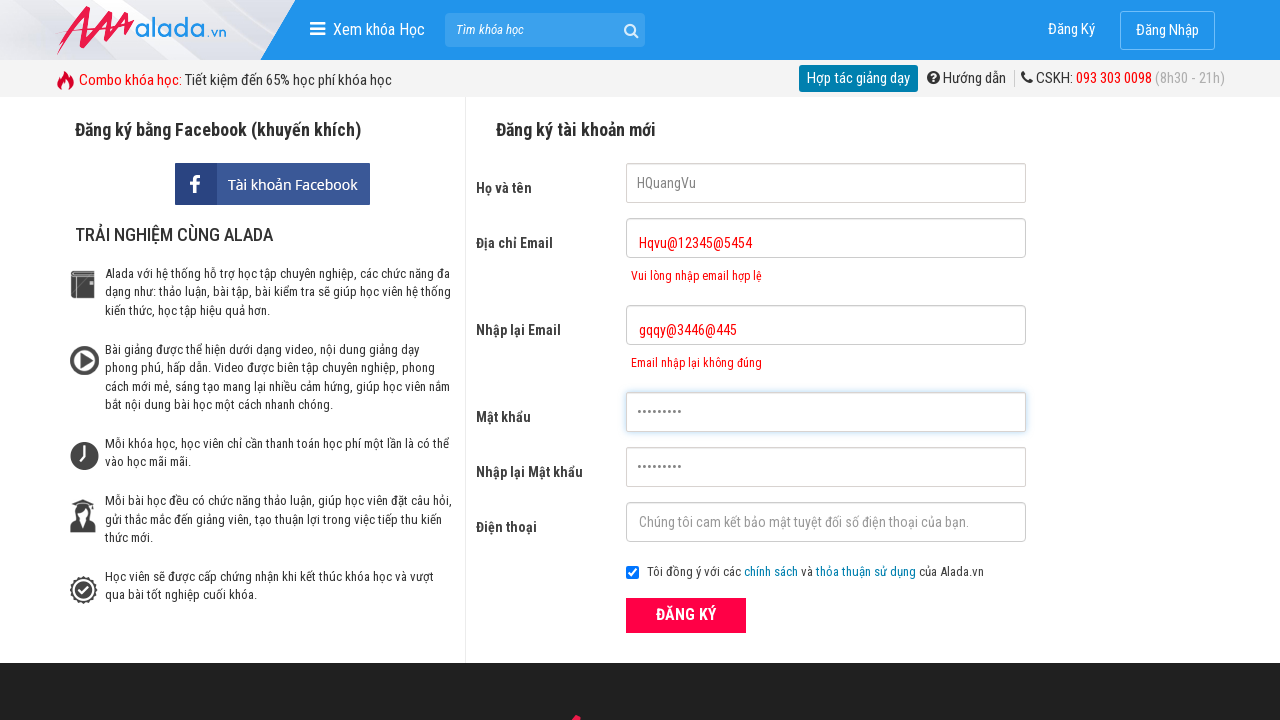

Filled phone field with '0123456789' on #txtPhone
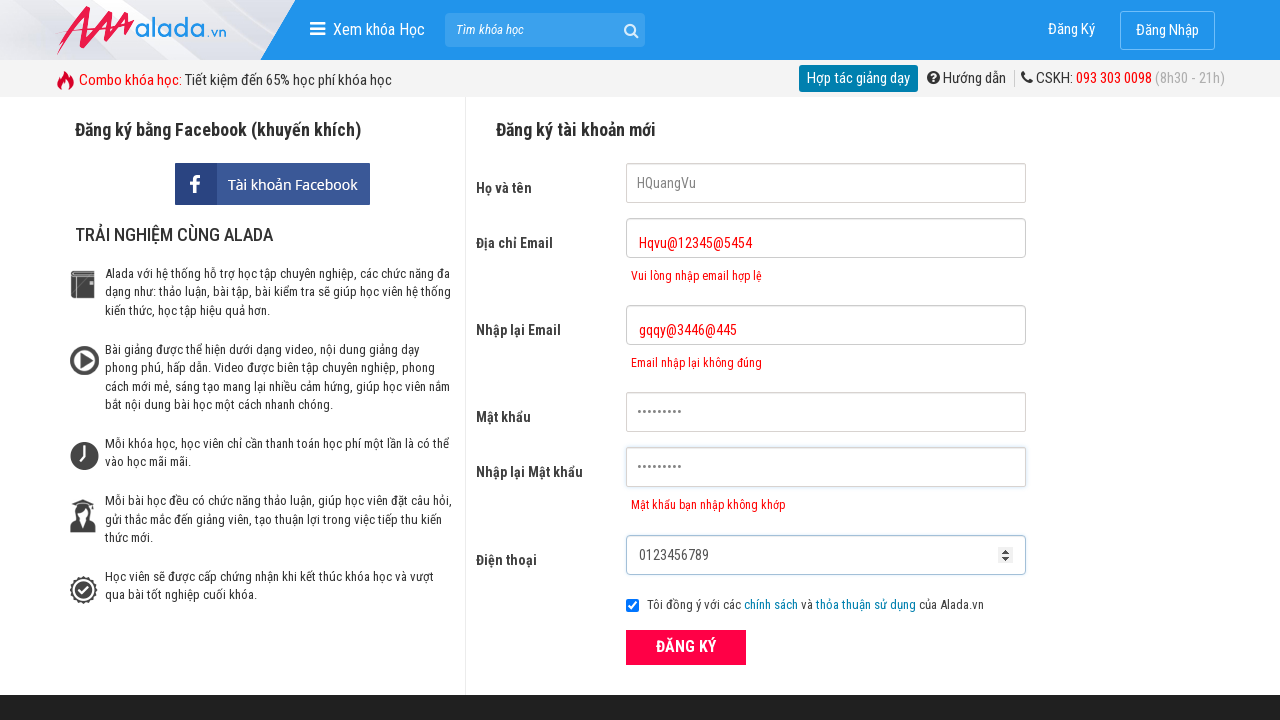

Clicked ĐĂNG KÝ (register) button at (686, 648) on xpath=//div[@class='form frmRegister']//button[text()='ĐĂNG KÝ']
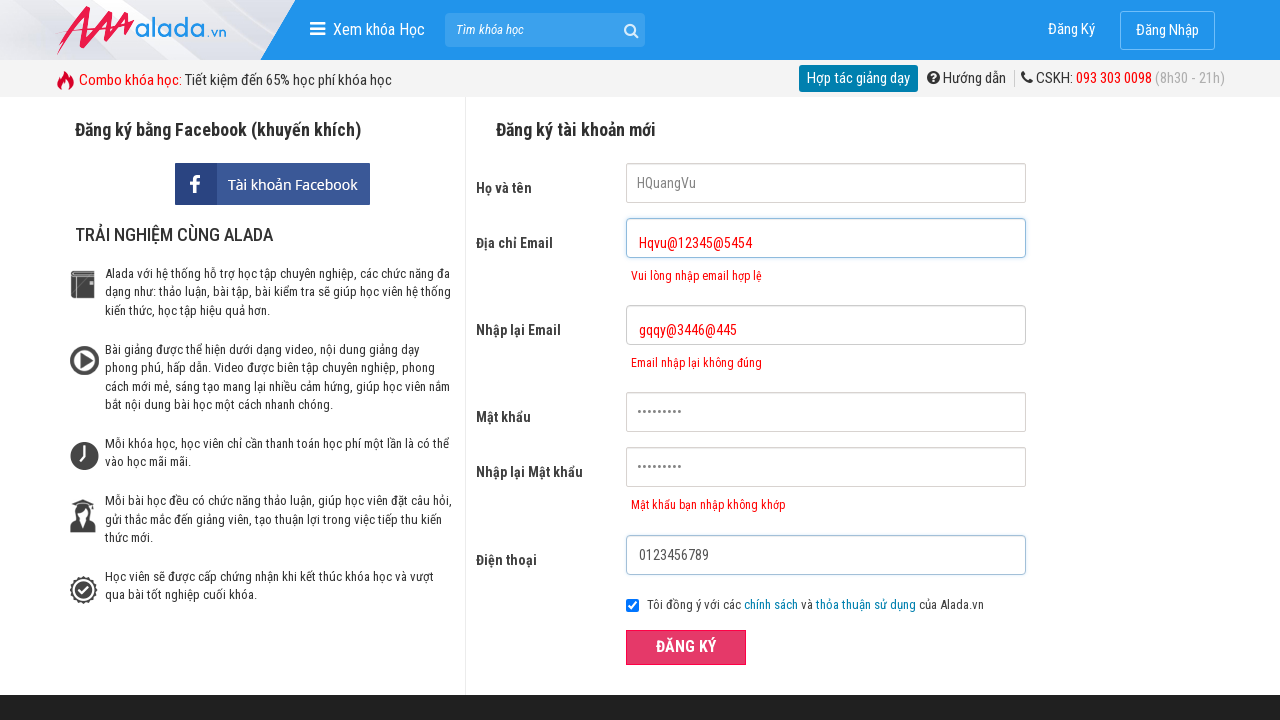

Email error message element appeared
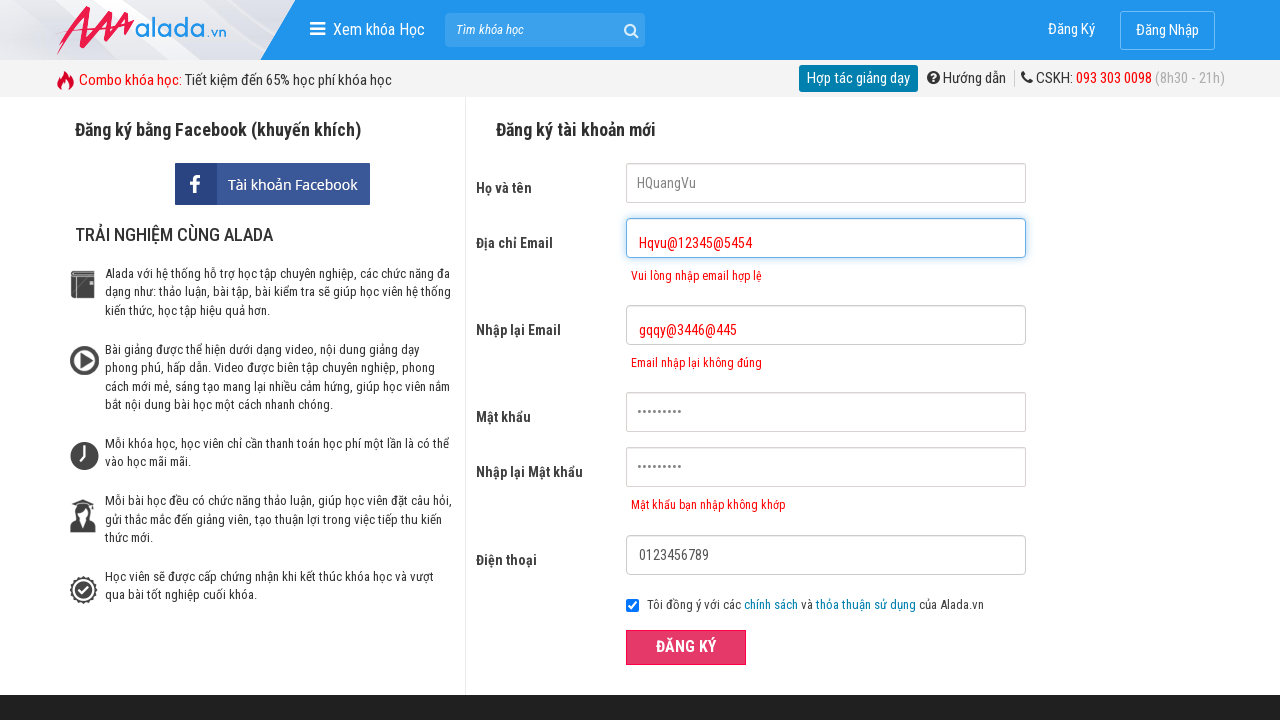

Verified email error message: 'Vui lòng nhập email hợp lệ'
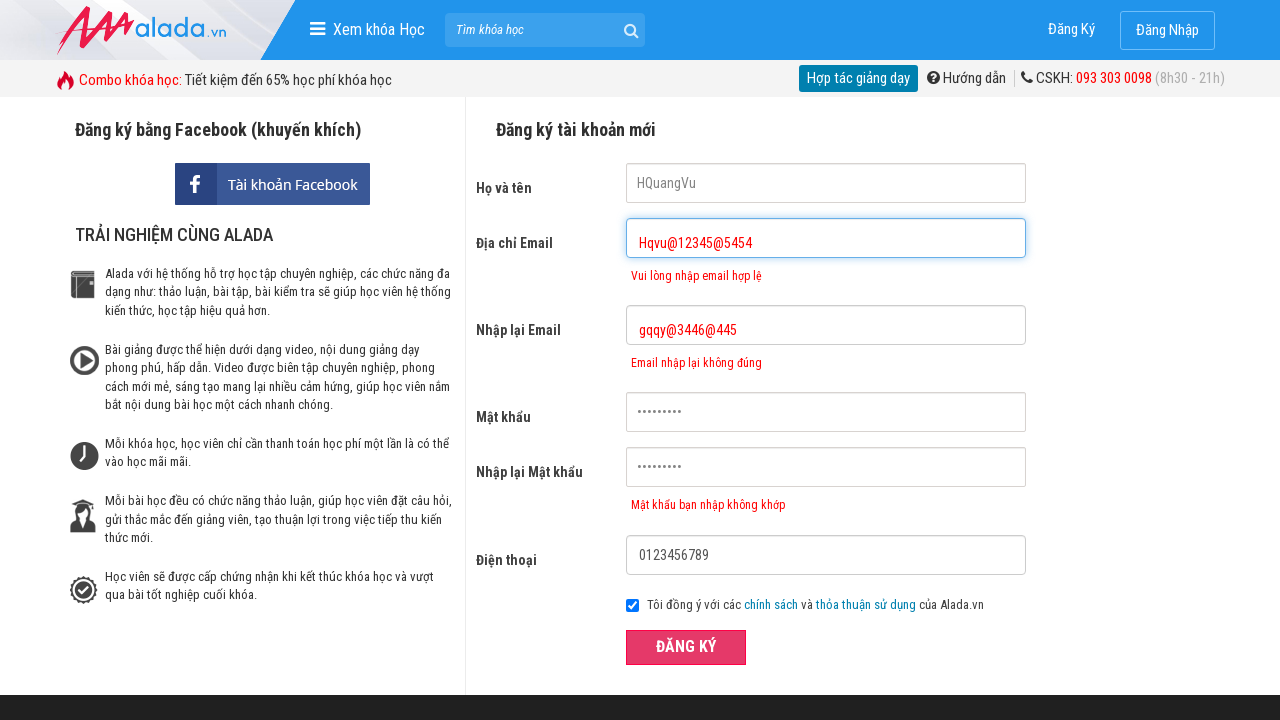

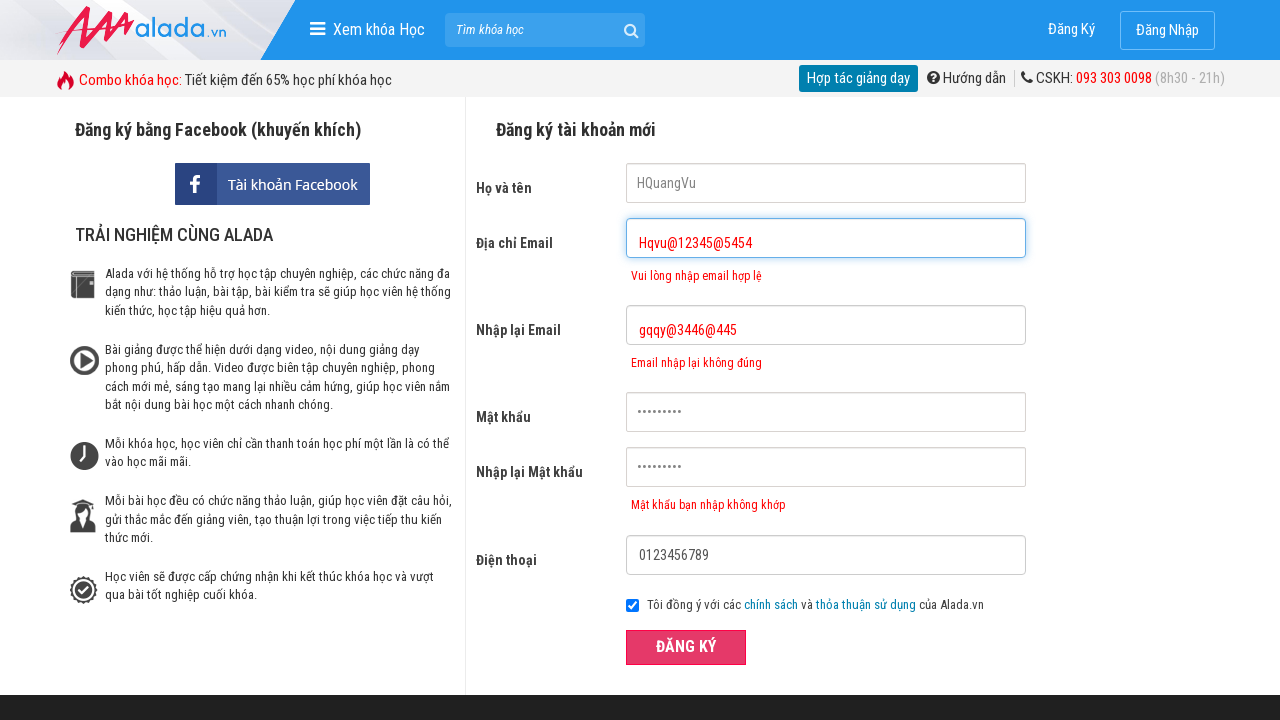